Tests Ctrl+click selection by selecting specific items (1, 4, 7, 12) in a selectable grid using keyboard modifier

Starting URL: https://jqueryui.com/resources/demos/selectable/display-grid.html

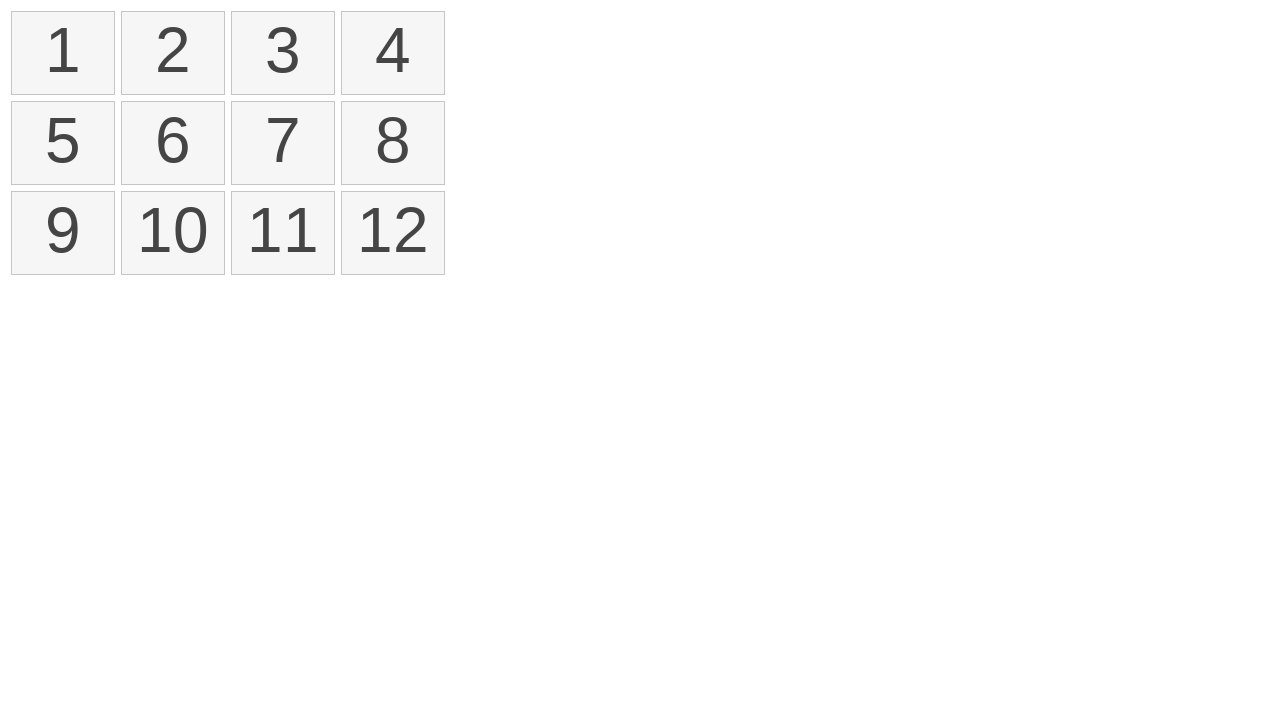

Waited for selectable items to load
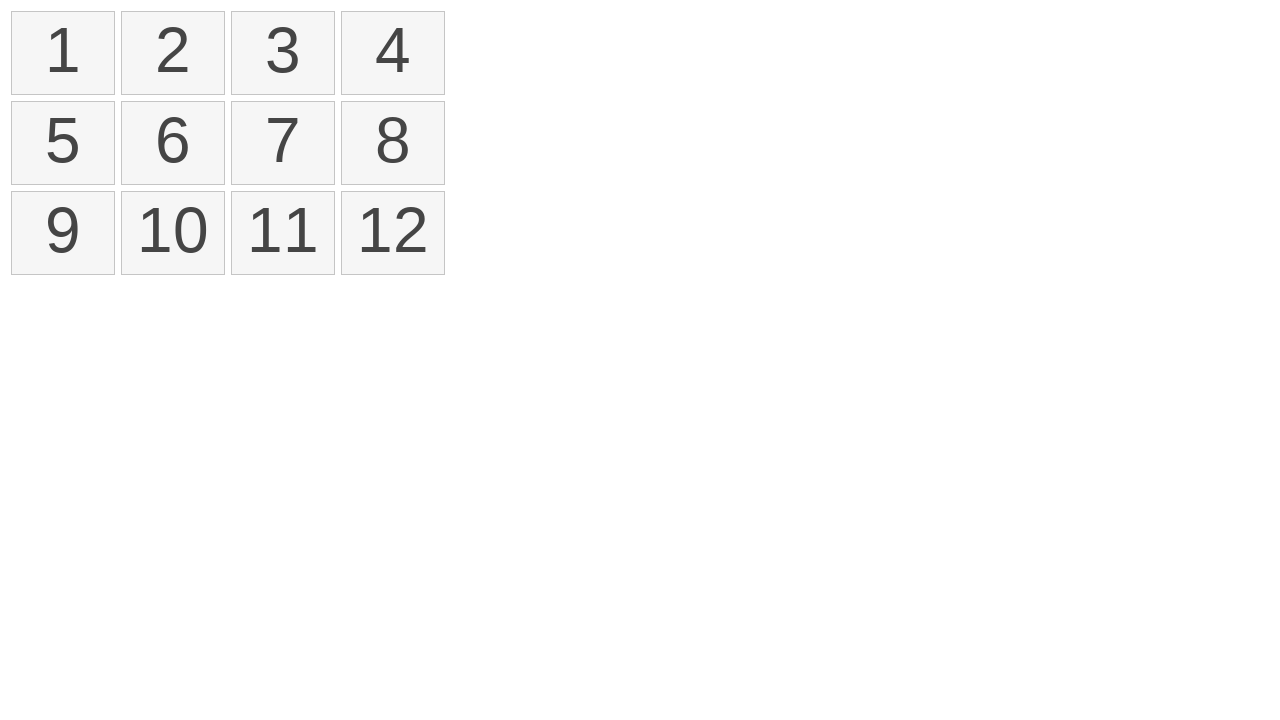

Ctrl+clicked on item 1 in selectable grid at (63, 53) on #selectable li >> nth=0
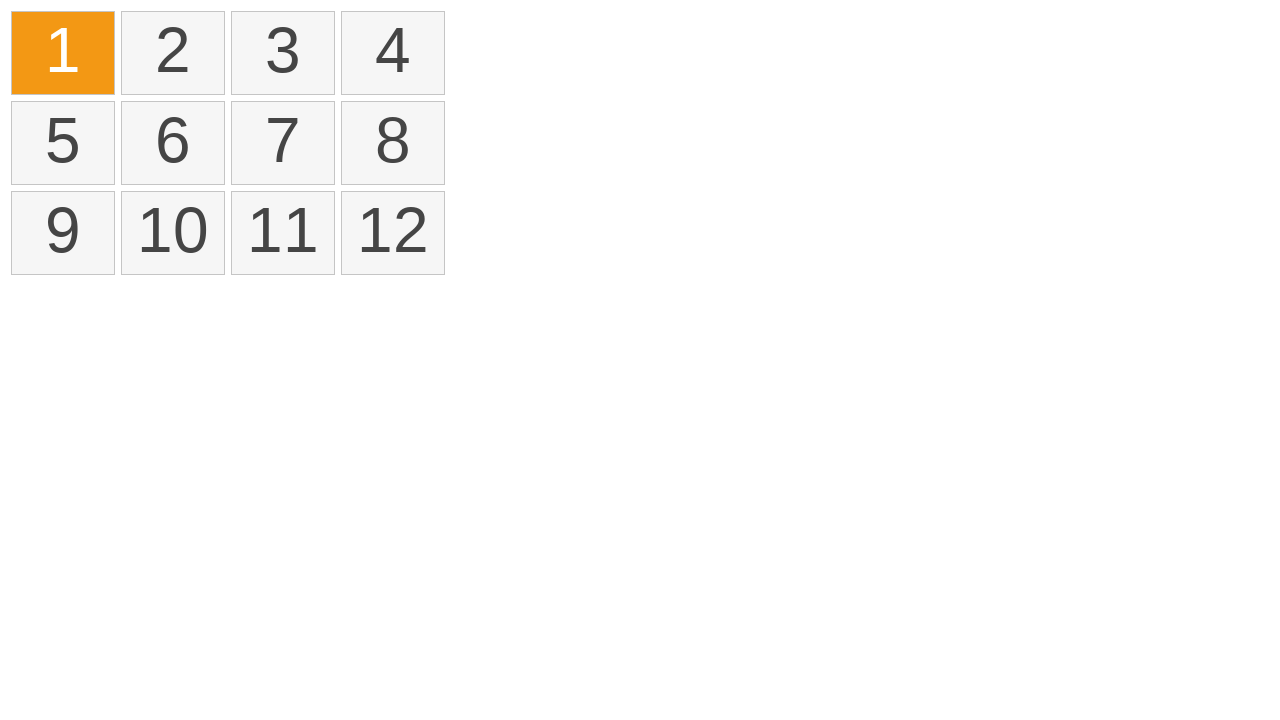

Ctrl+clicked on item 4 in selectable grid at (393, 53) on #selectable li >> nth=3
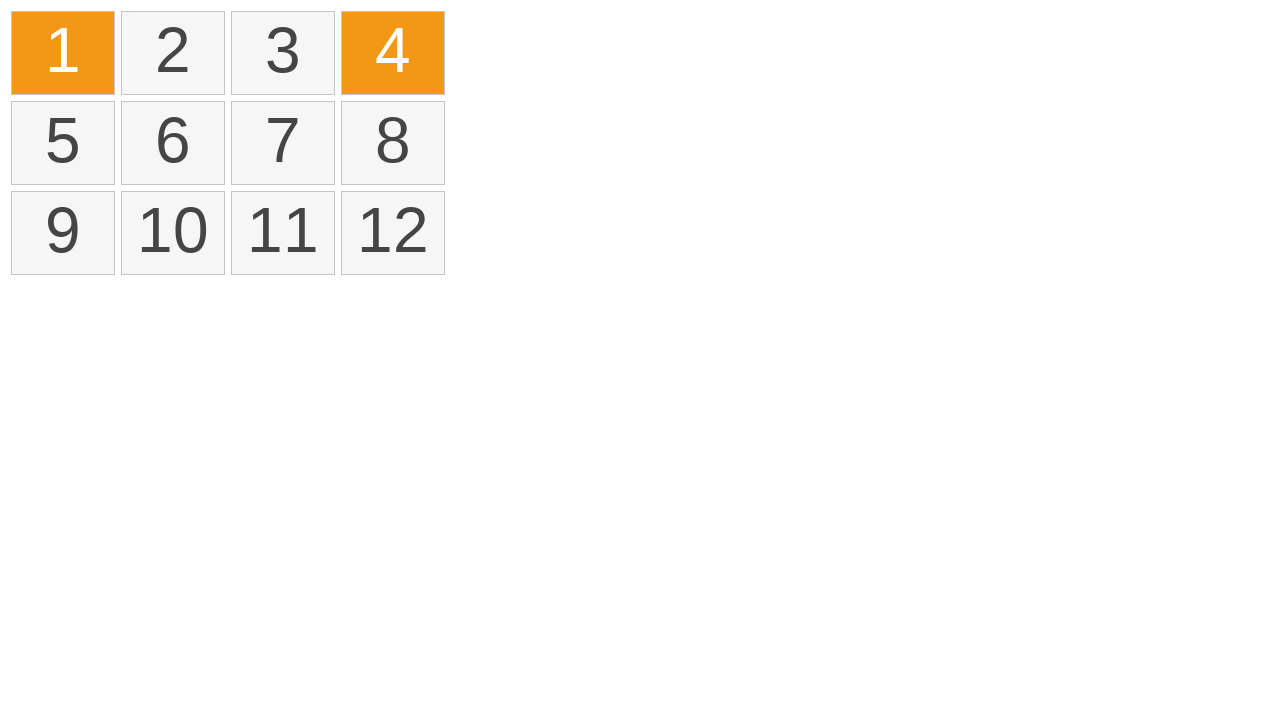

Ctrl+clicked on item 7 in selectable grid at (283, 143) on #selectable li >> nth=6
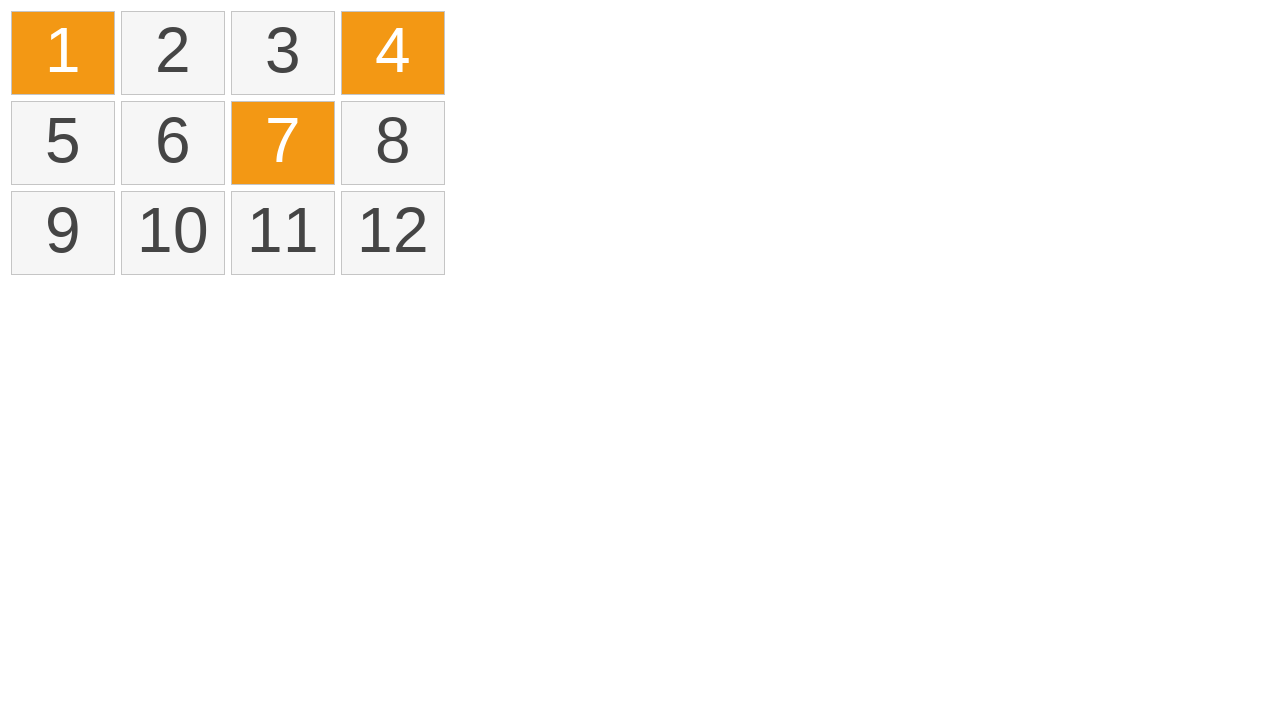

Ctrl+clicked on item 12 in selectable grid at (393, 233) on #selectable li >> nth=11
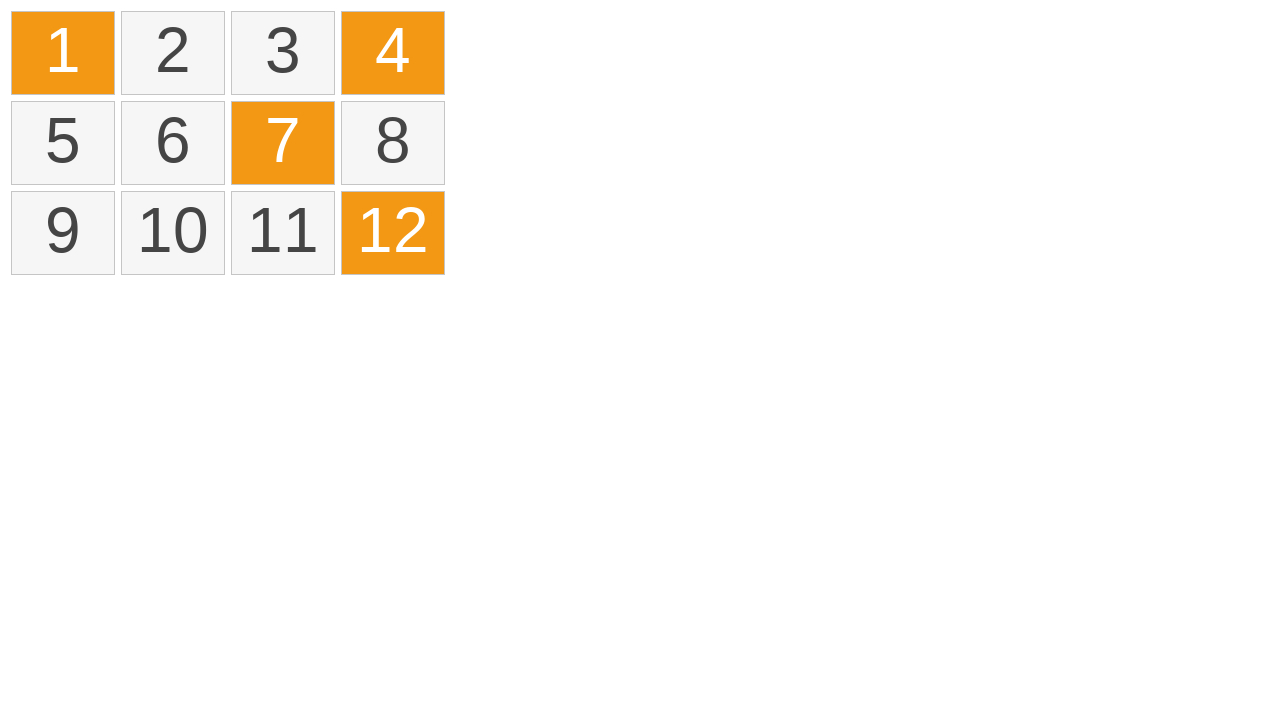

Verified that 4 items are selected
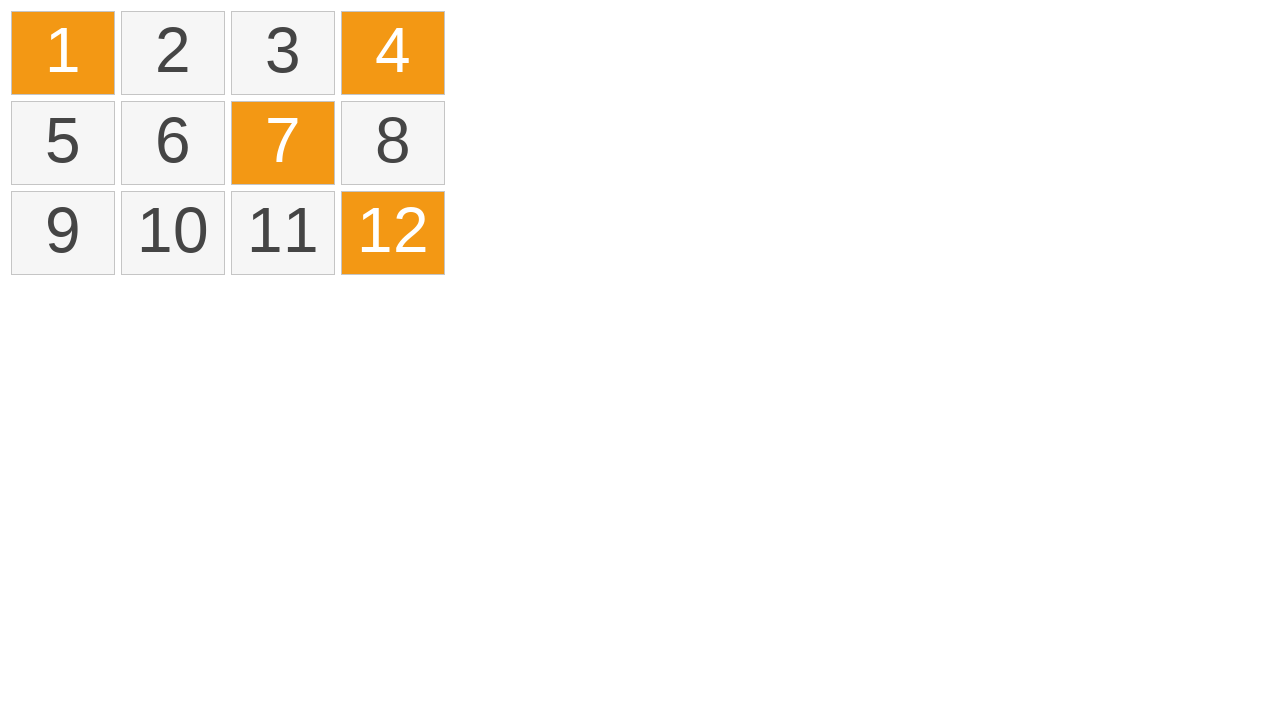

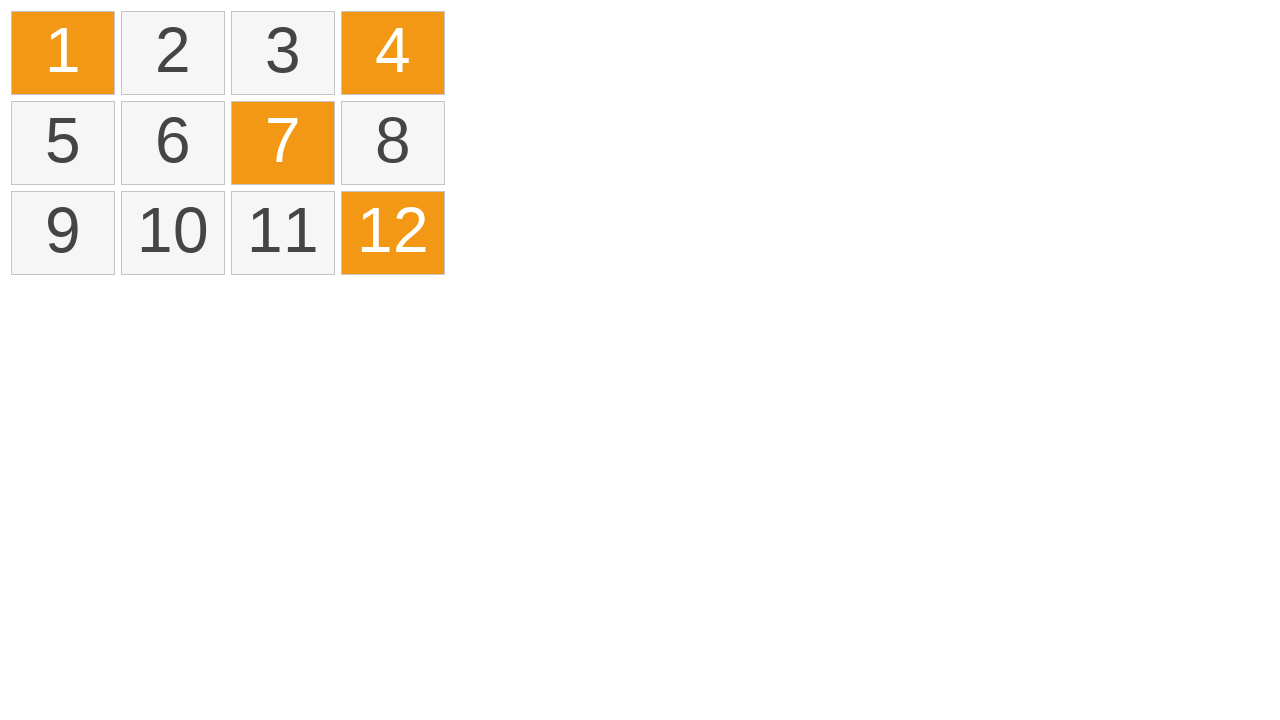